Tests mouse hover functionality on navigation menu items

Starting URL: https://green.edu.bd/

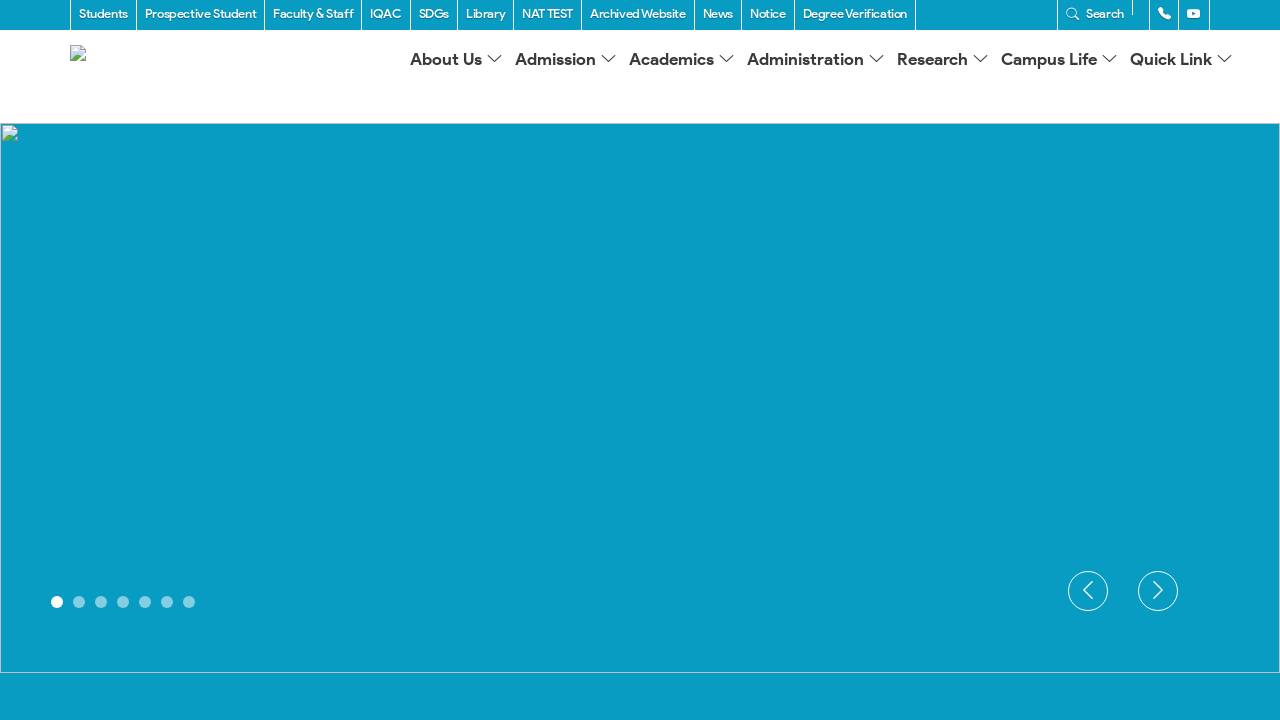

Located all 'About Us' links on the page
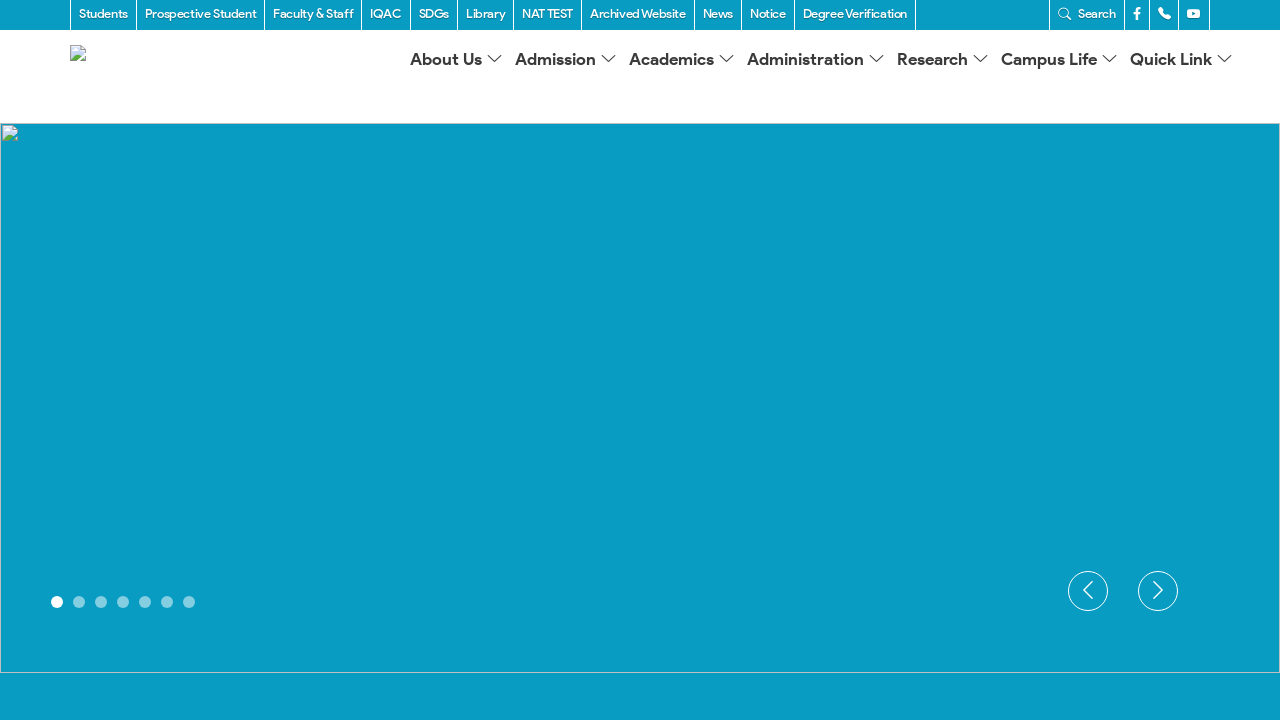

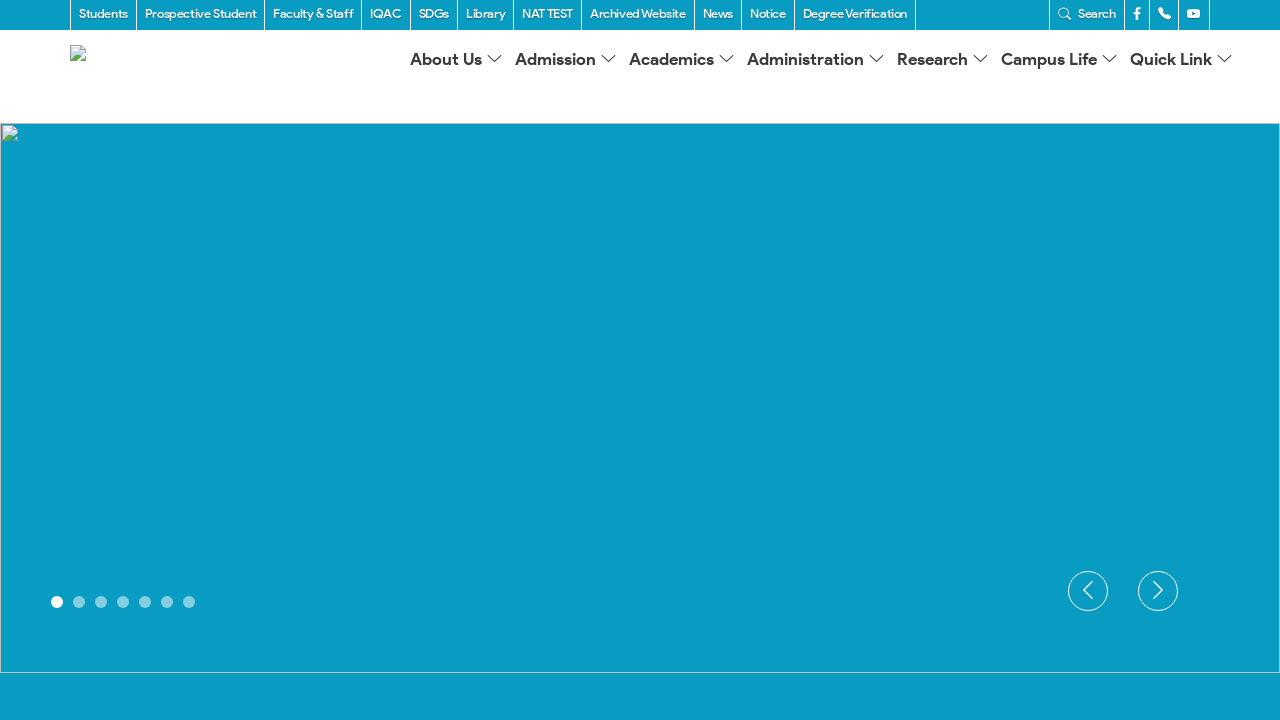